Tests dynamic loading functionality by clicking the Start button to initiate loading of a hidden element, then verifying that "Hello World!" text is displayed after loading completes

Starting URL: https://the-internet.herokuapp.com/dynamic_loading/1

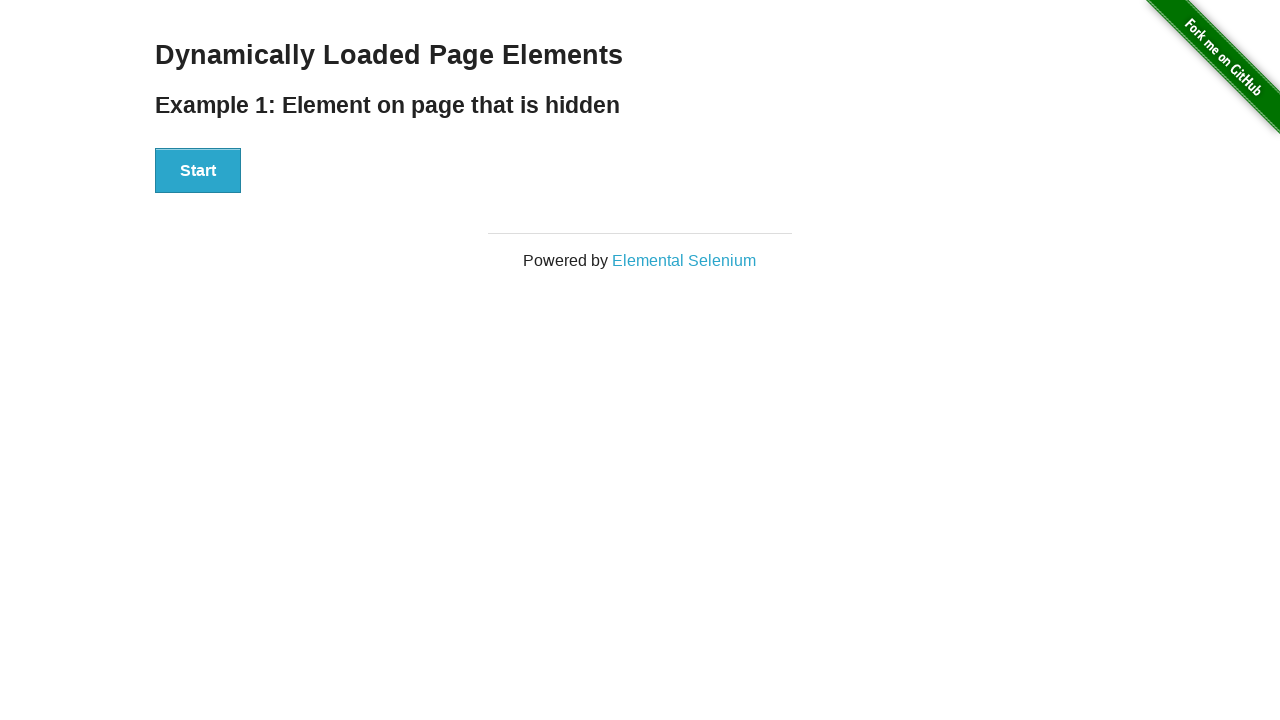

Clicked the Start button to initiate dynamic loading at (198, 171) on xpath=//button
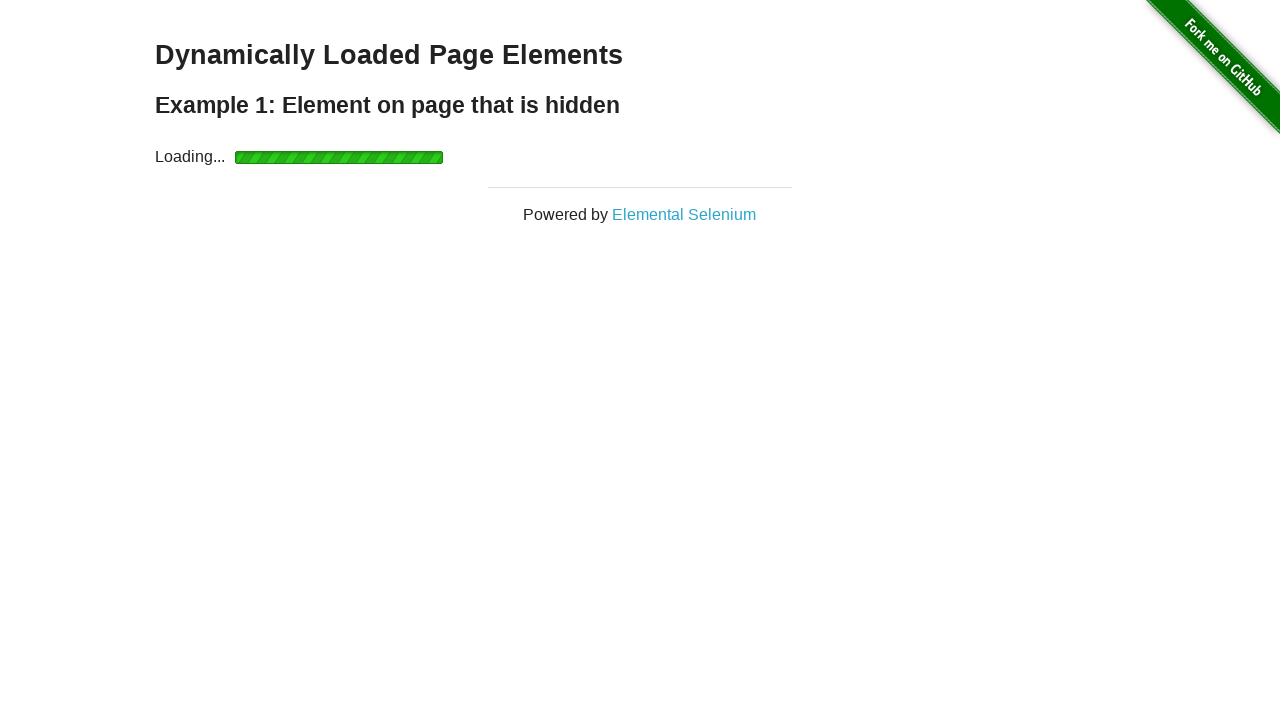

Clicked the finish div after loading completed at (640, 169) on xpath=//div[@id='finish']
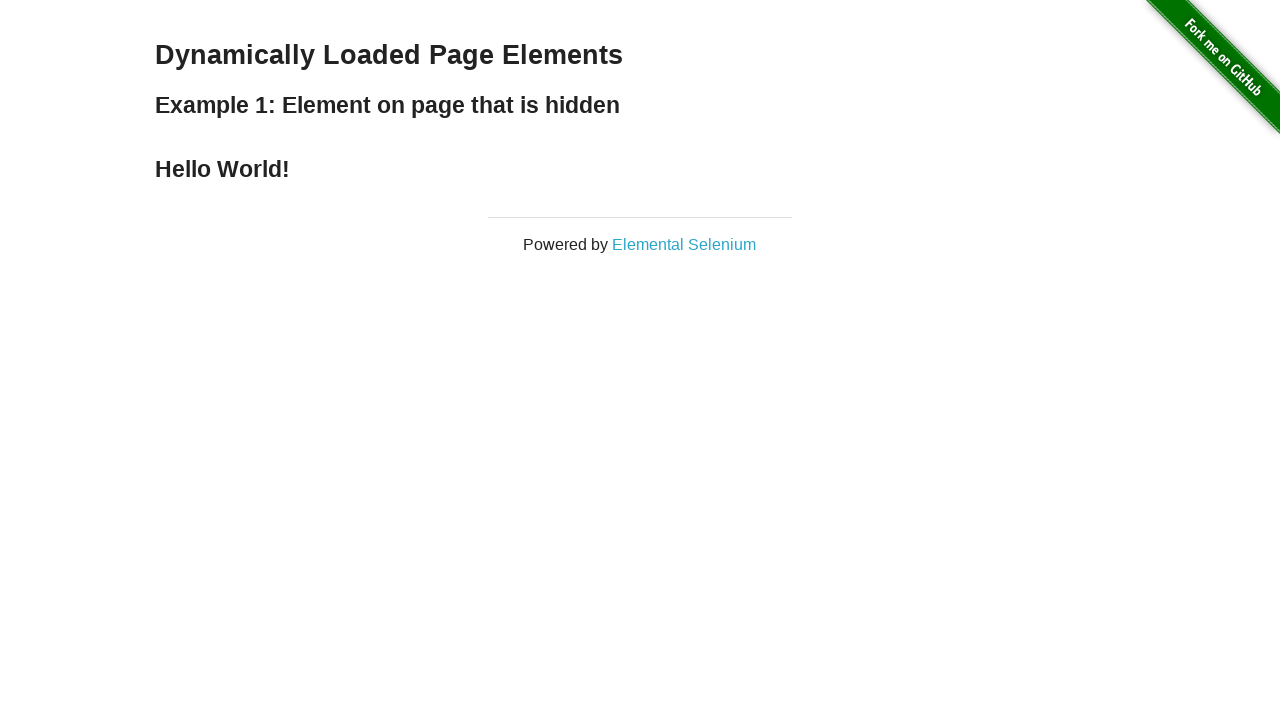

Waited for 'Hello World!' text to be visible
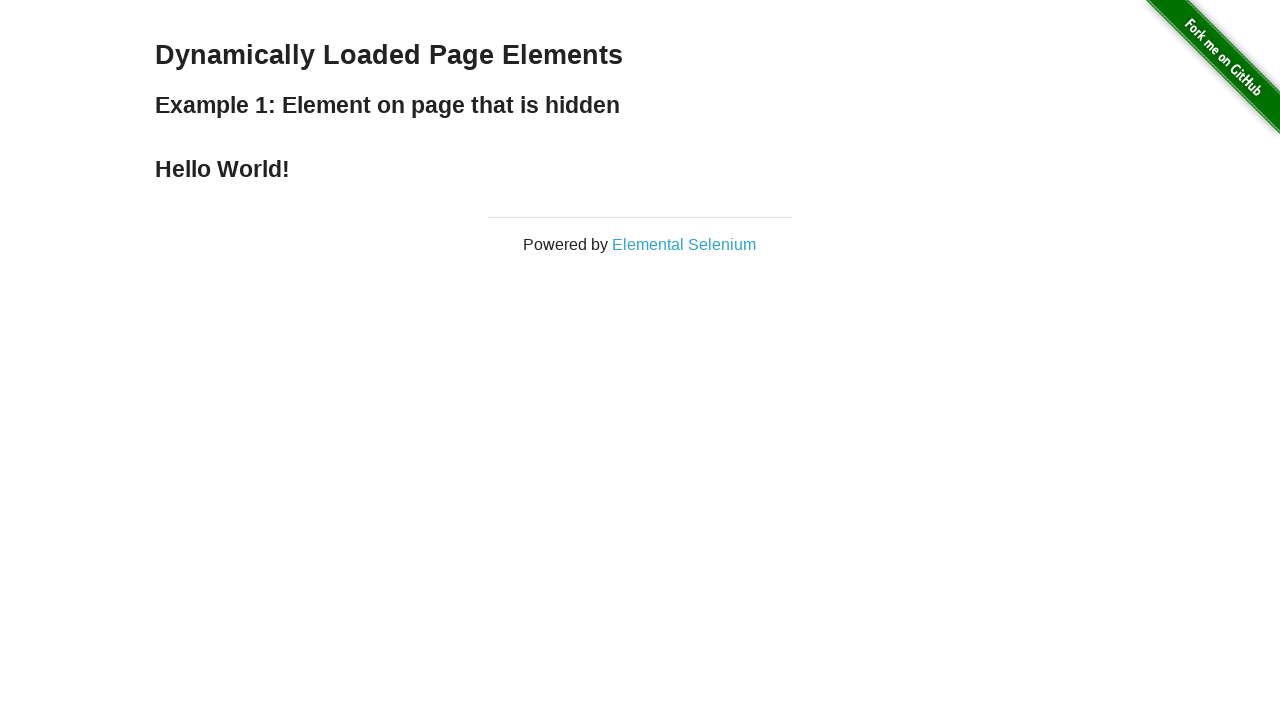

Located the 'Hello World!' element
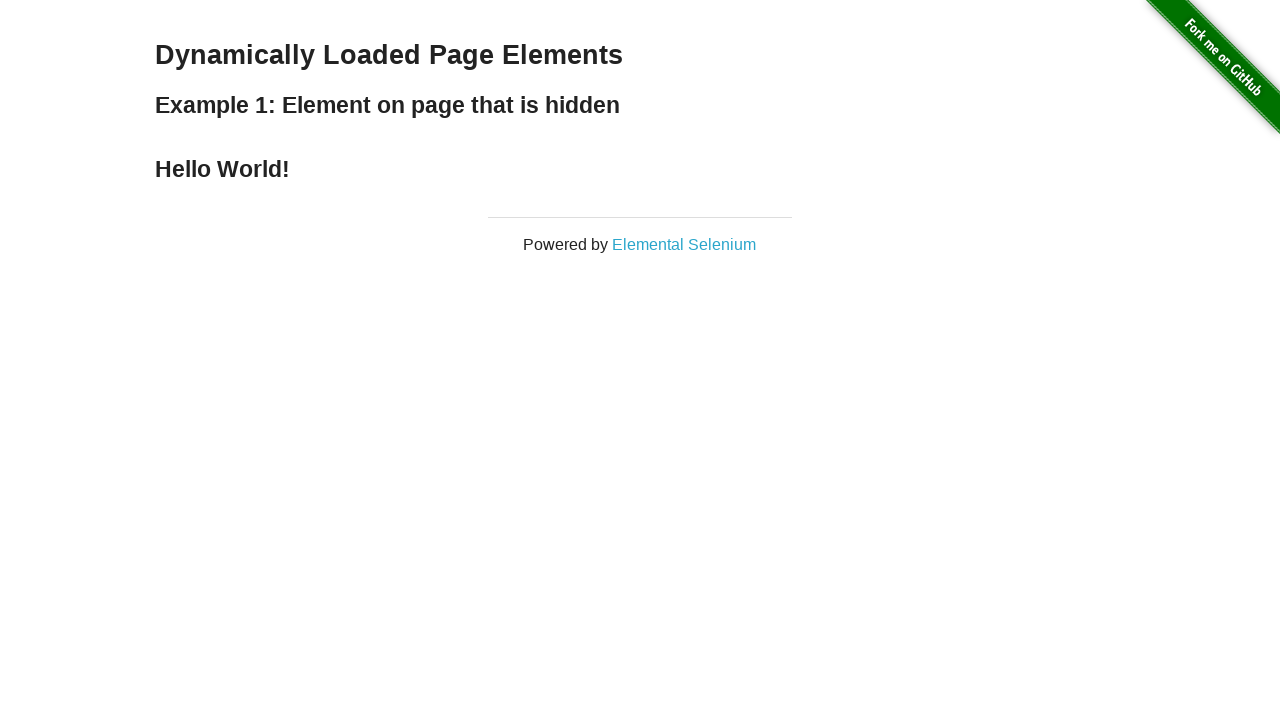

Verified that 'Hello World!' text is displayed
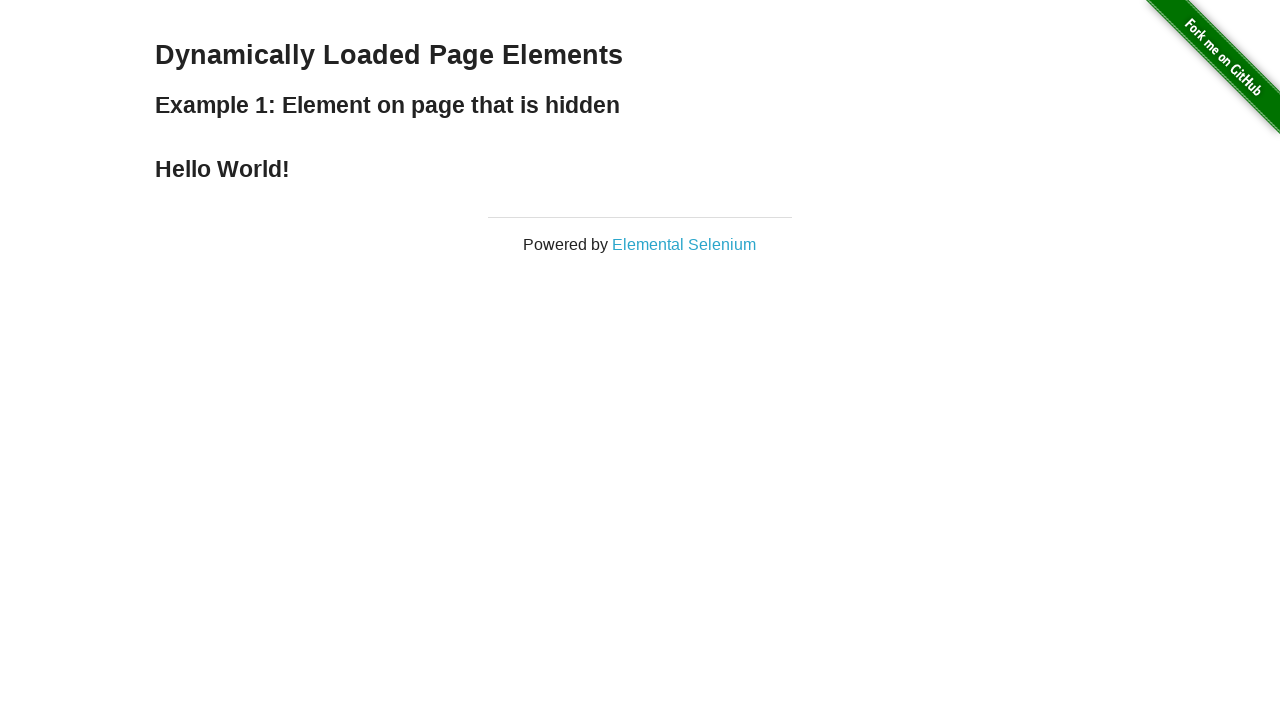

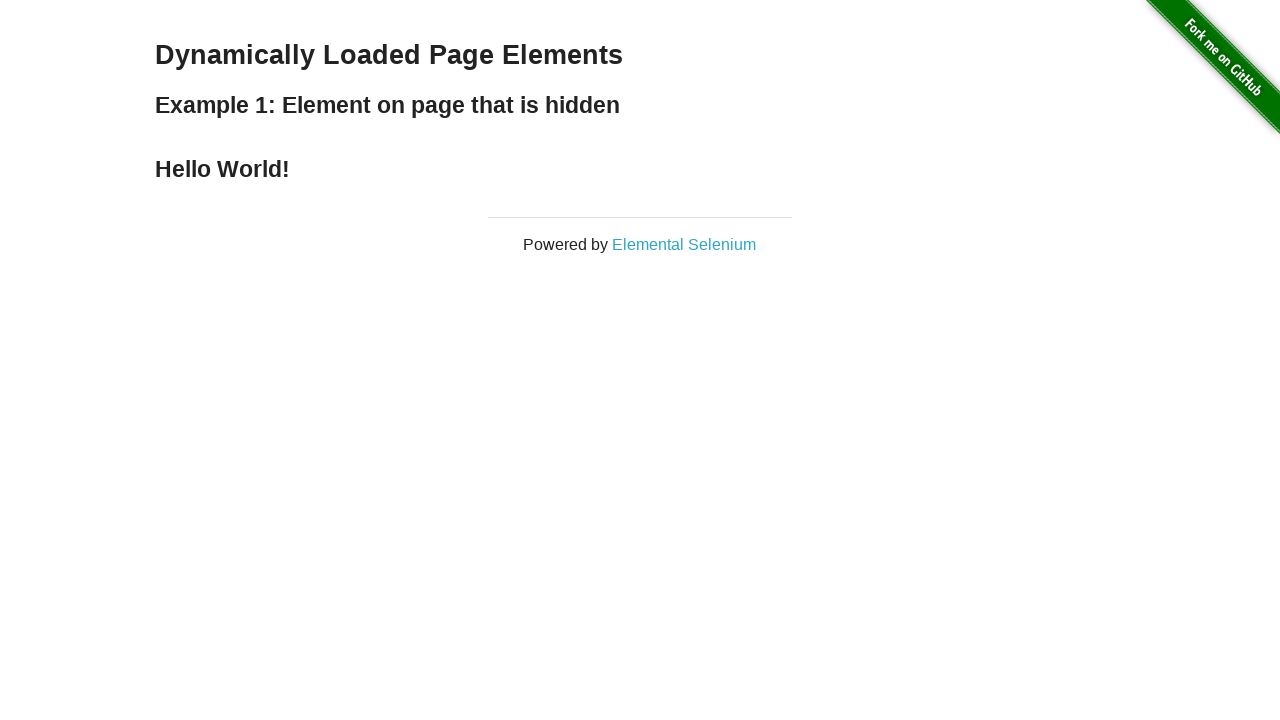